Tests that edits are cancelled when pressing Escape key

Starting URL: https://demo.playwright.dev/todomvc

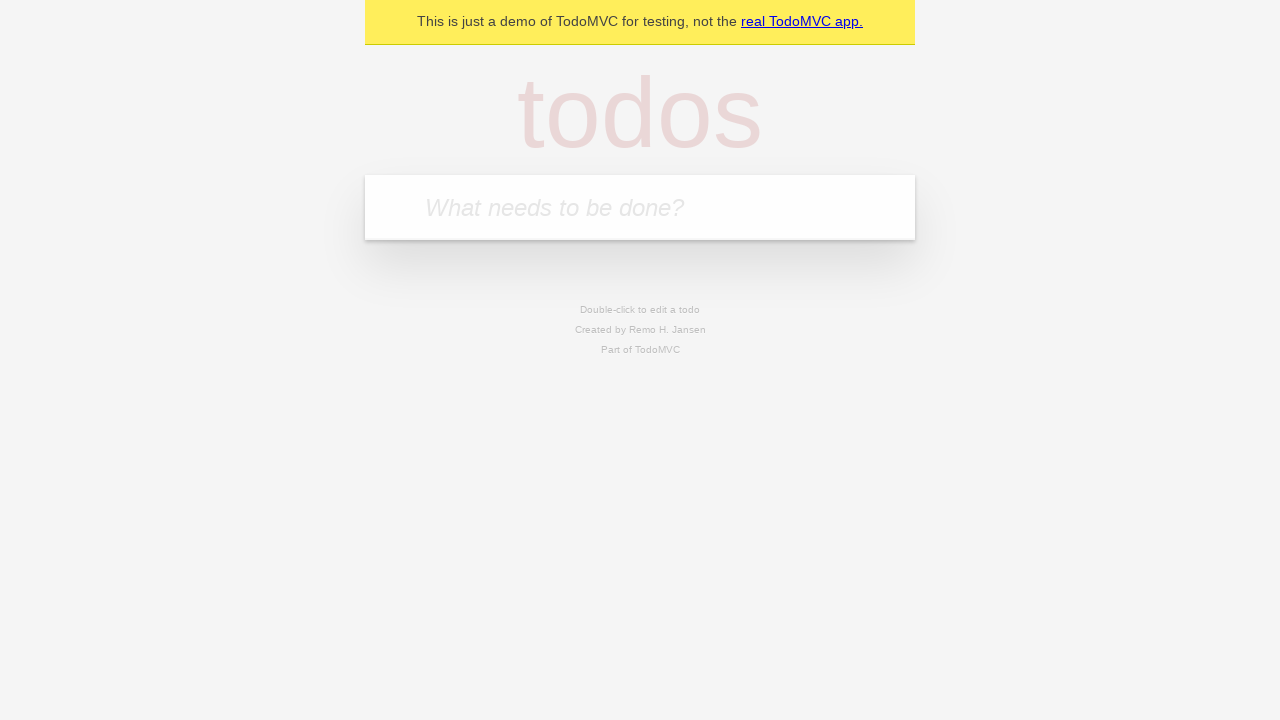

Filled todo input with 'buy some cheese' on internal:attr=[placeholder="What needs to be done?"i]
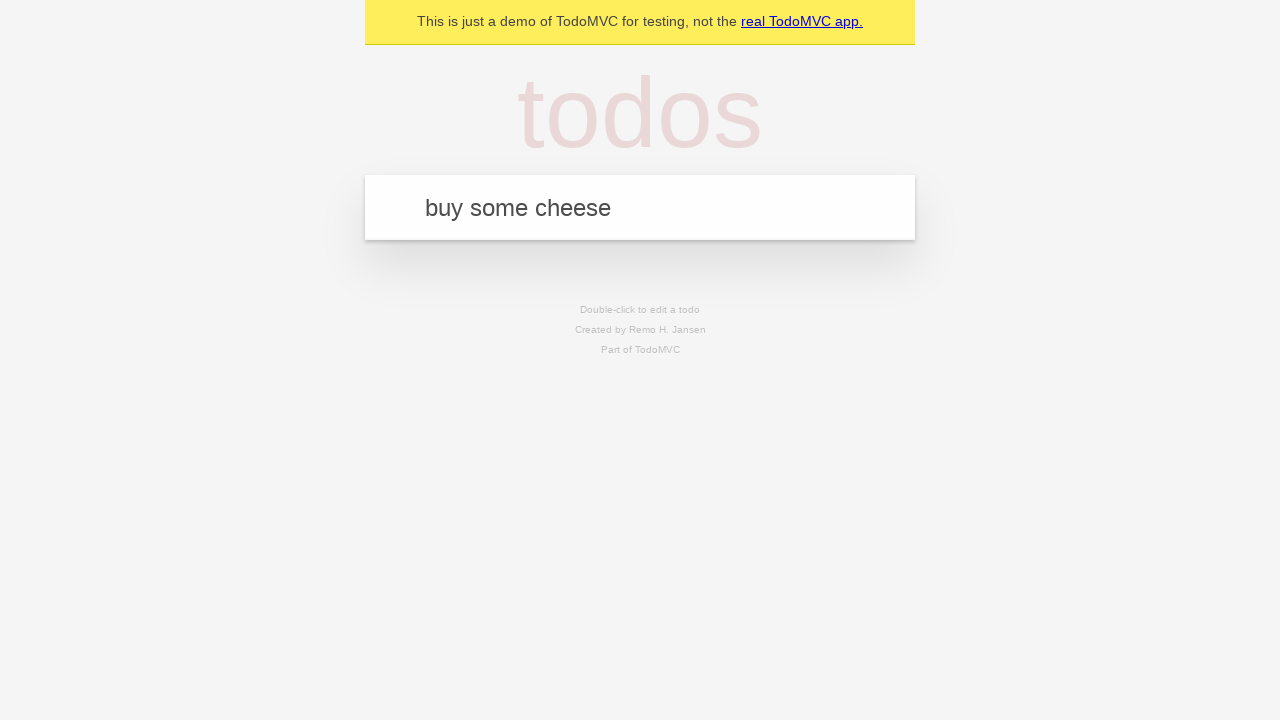

Pressed Enter to create todo 'buy some cheese' on internal:attr=[placeholder="What needs to be done?"i]
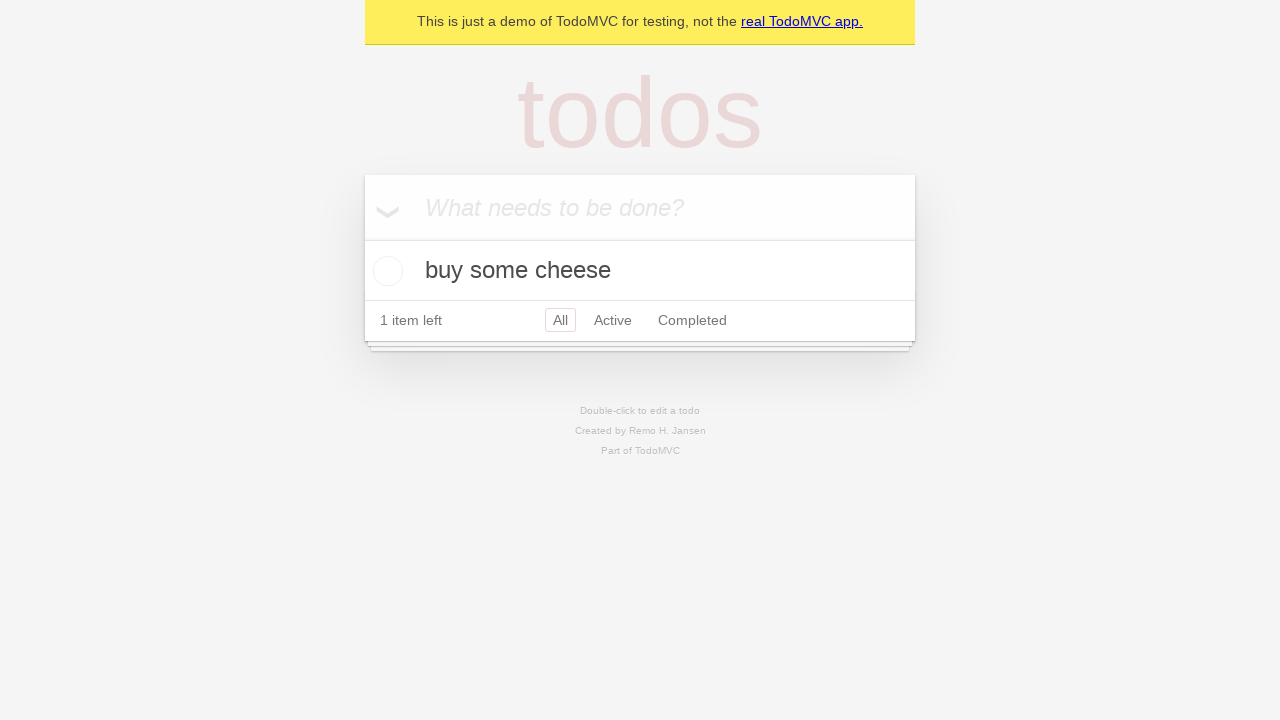

Filled todo input with 'feed the cat' on internal:attr=[placeholder="What needs to be done?"i]
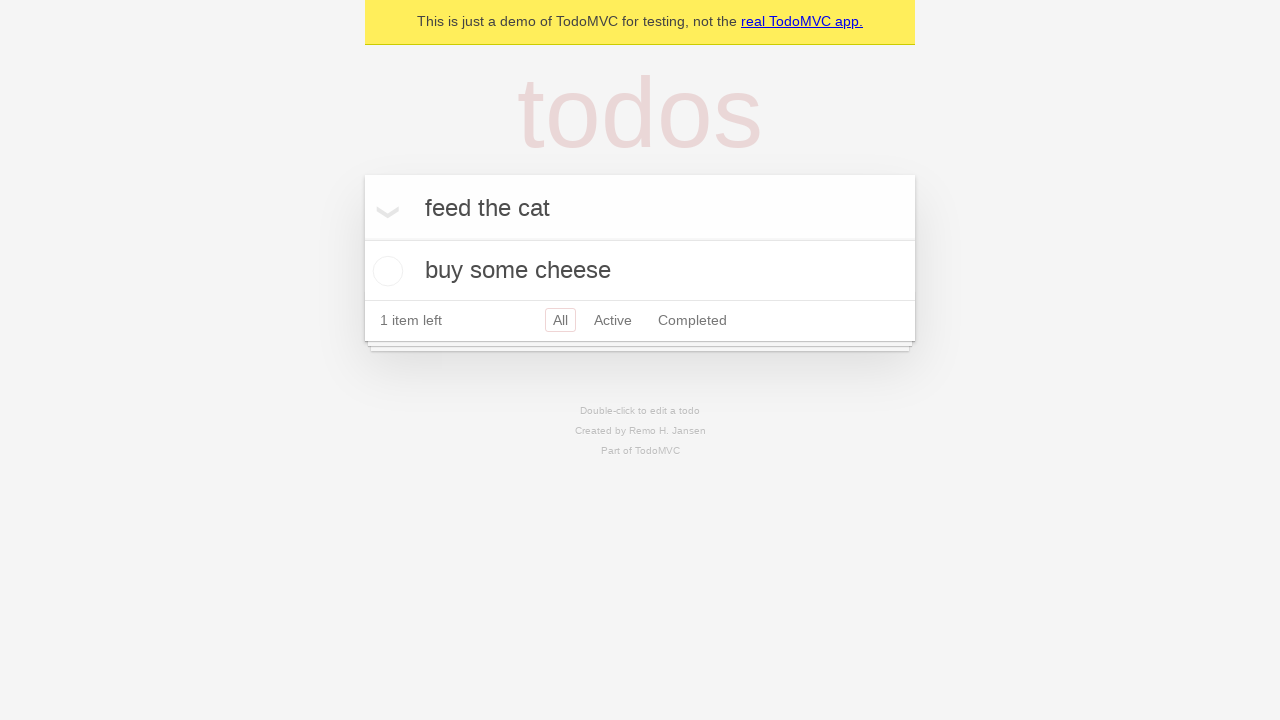

Pressed Enter to create todo 'feed the cat' on internal:attr=[placeholder="What needs to be done?"i]
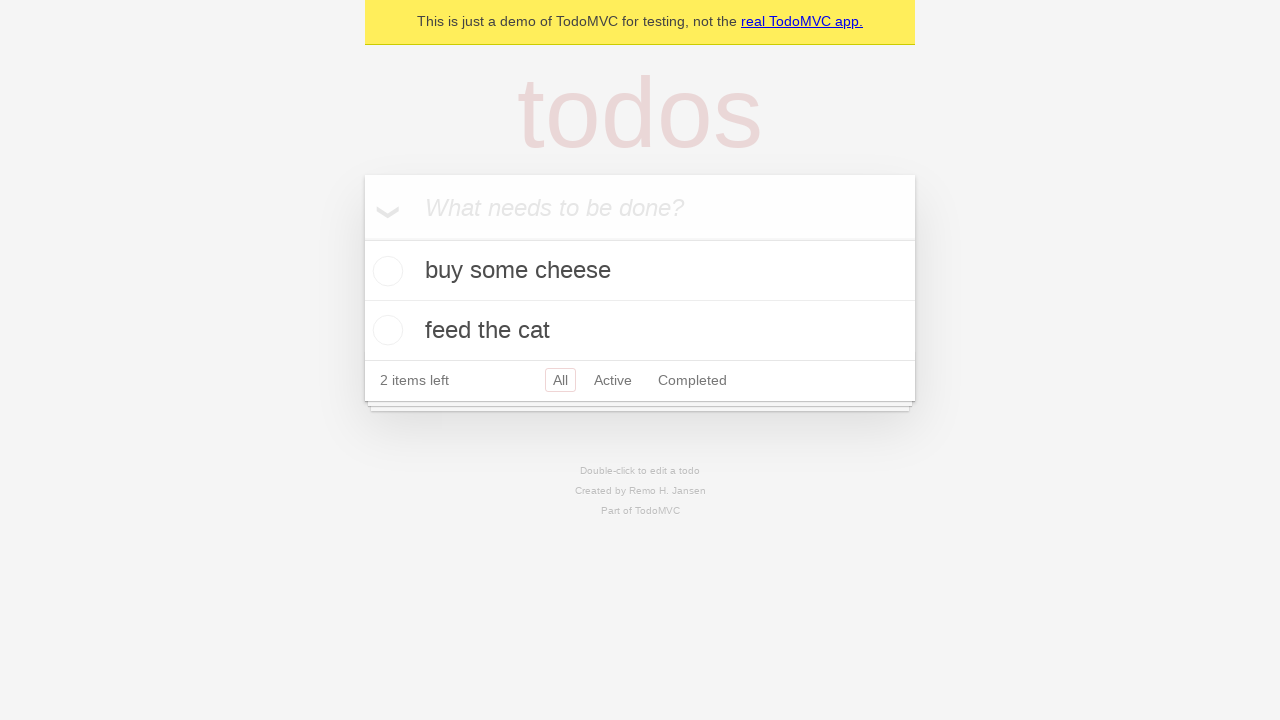

Filled todo input with 'book a doctors appointment' on internal:attr=[placeholder="What needs to be done?"i]
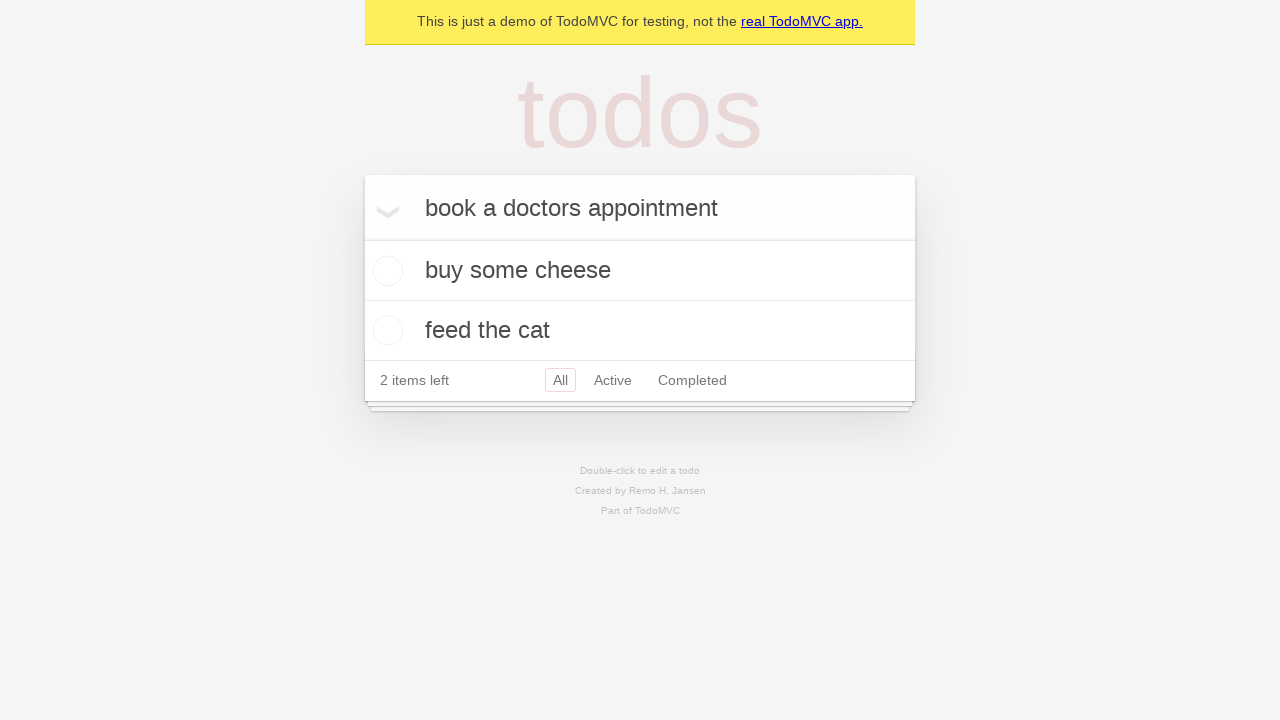

Pressed Enter to create todo 'book a doctors appointment' on internal:attr=[placeholder="What needs to be done?"i]
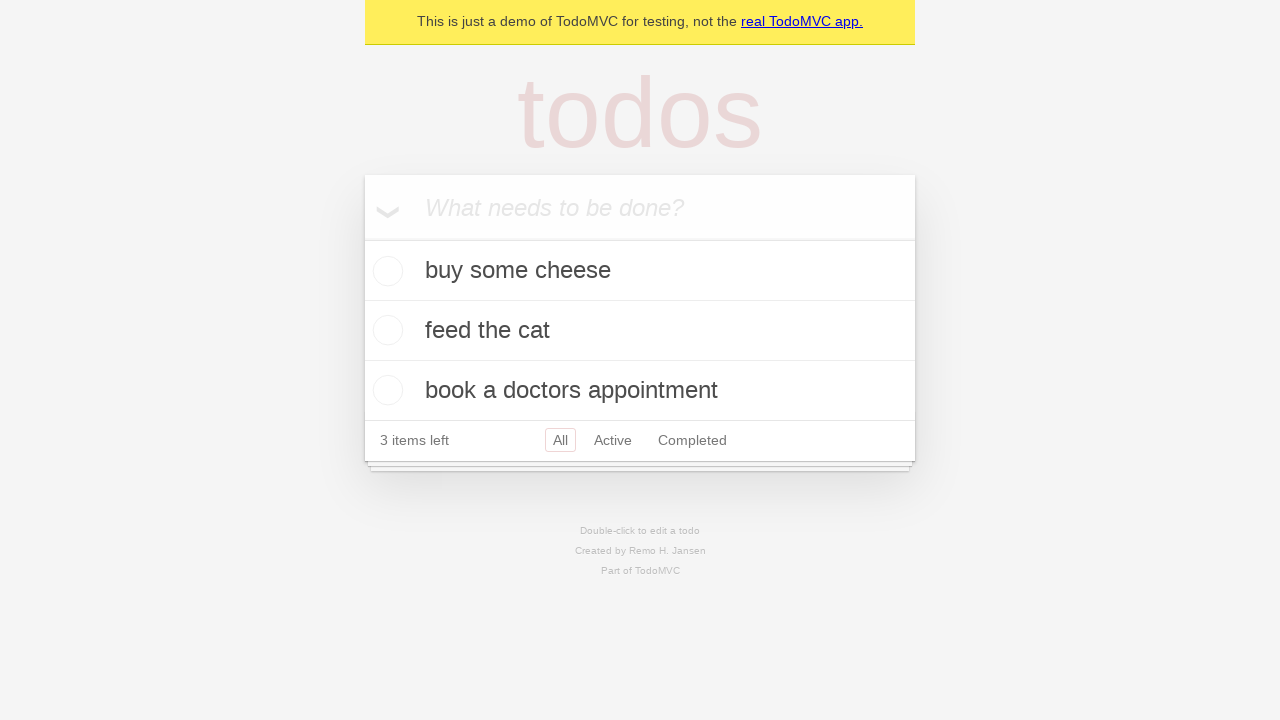

Waited for third todo item to appear
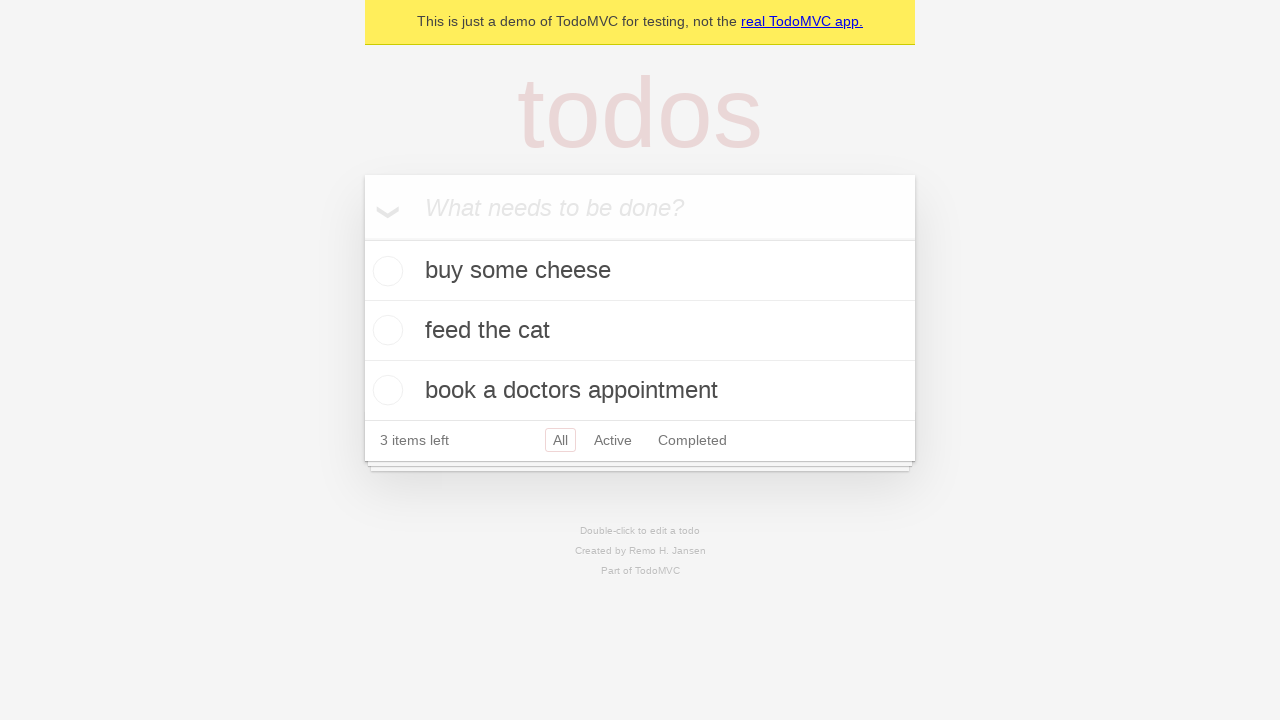

Double-clicked second todo item to enter edit mode at (640, 331) on internal:testid=[data-testid="todo-item"s] >> nth=1
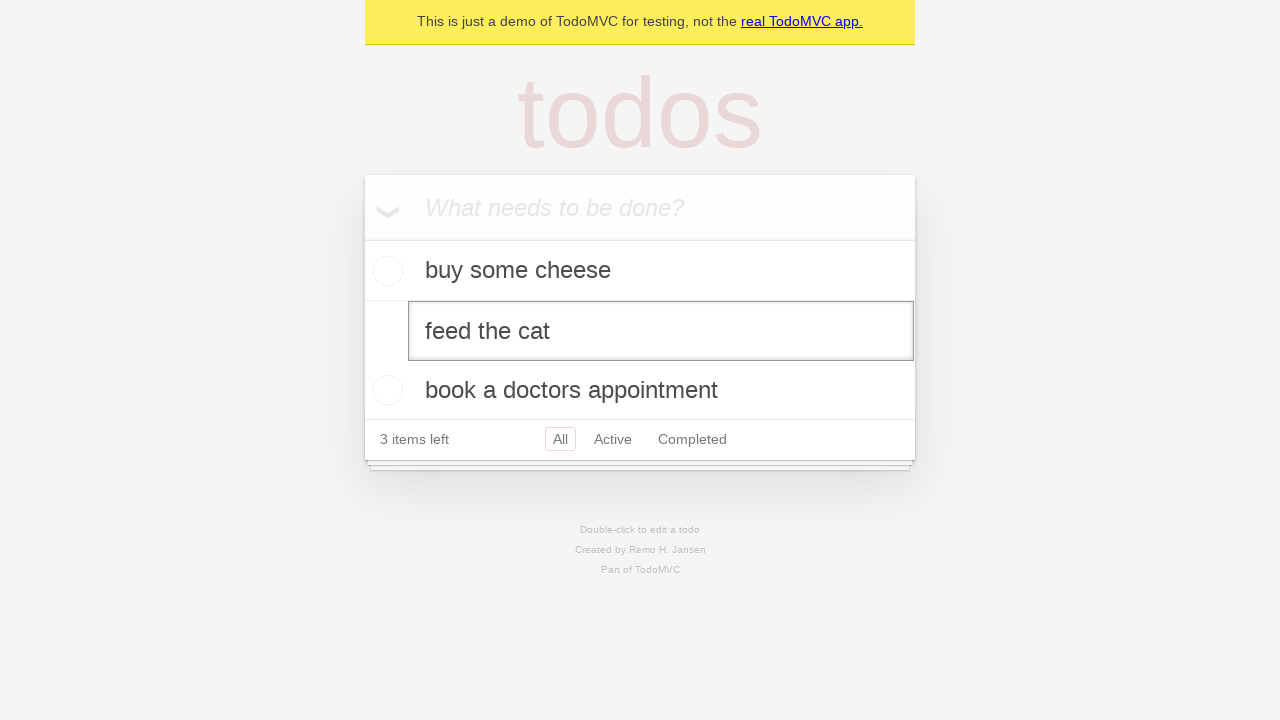

Filled edit textbox with 'buy some sausages' on internal:testid=[data-testid="todo-item"s] >> nth=1 >> internal:role=textbox[nam
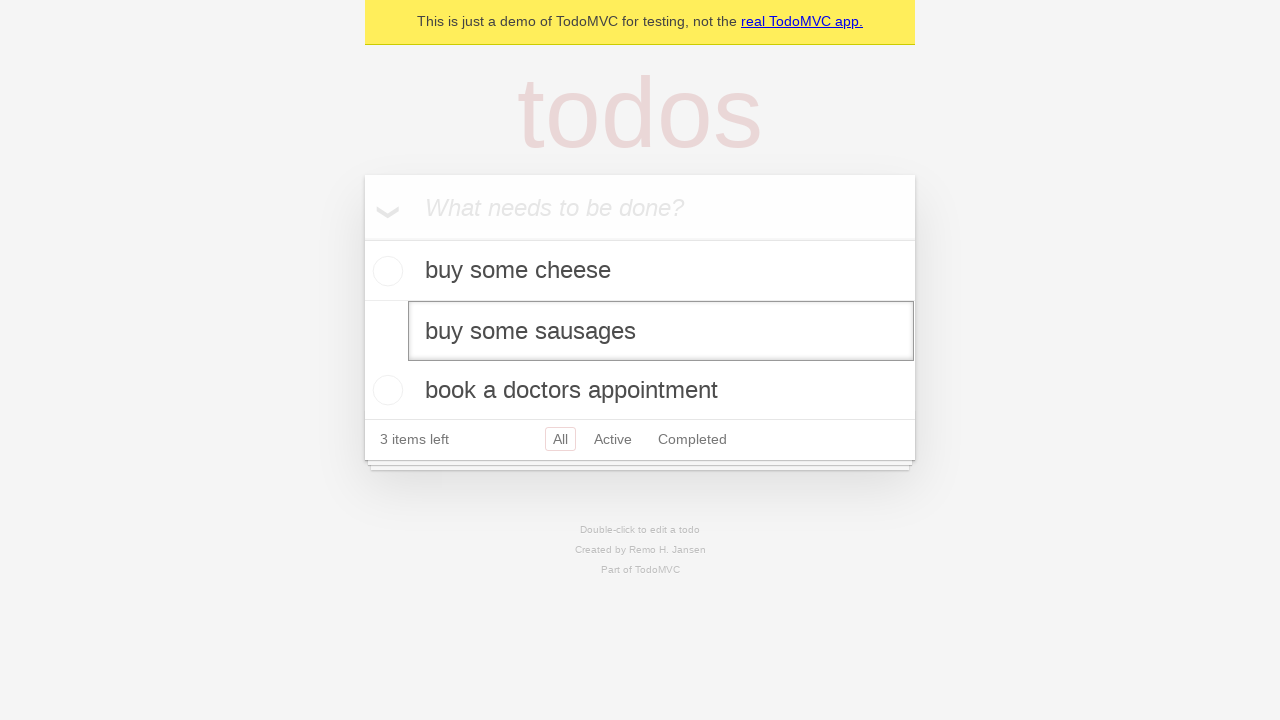

Pressed Escape key to cancel edit on internal:testid=[data-testid="todo-item"s] >> nth=1 >> internal:role=textbox[nam
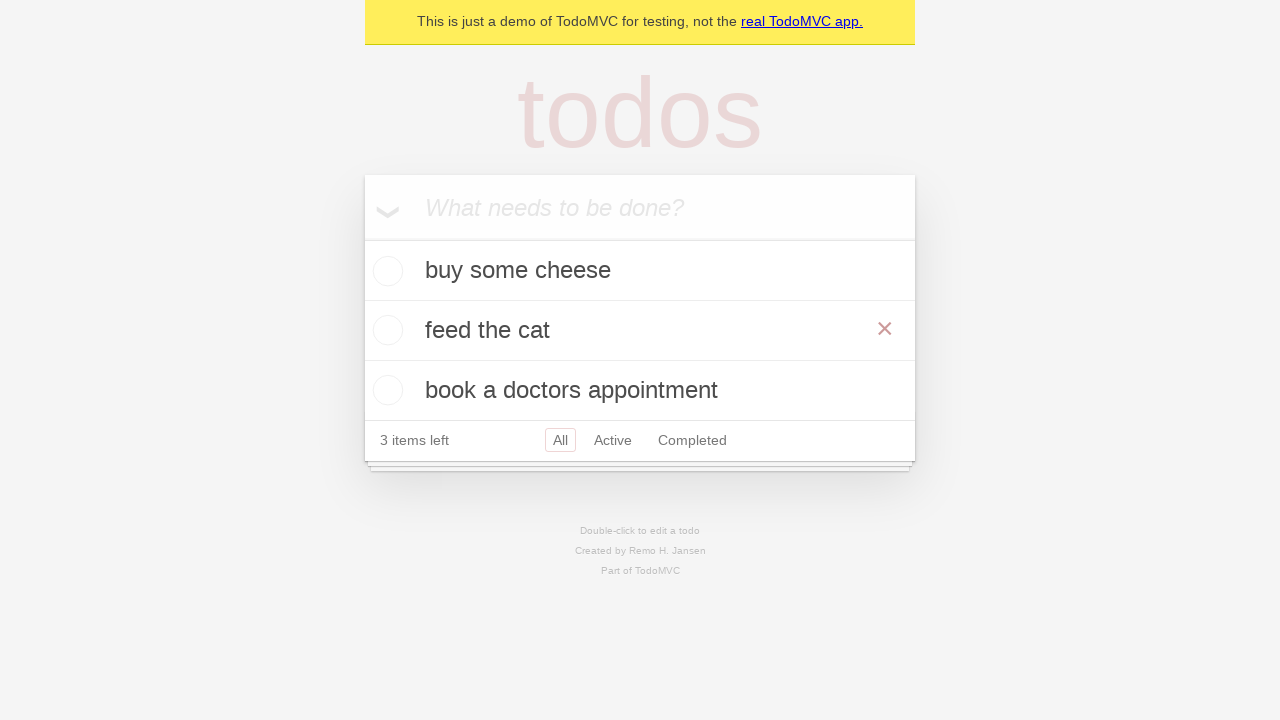

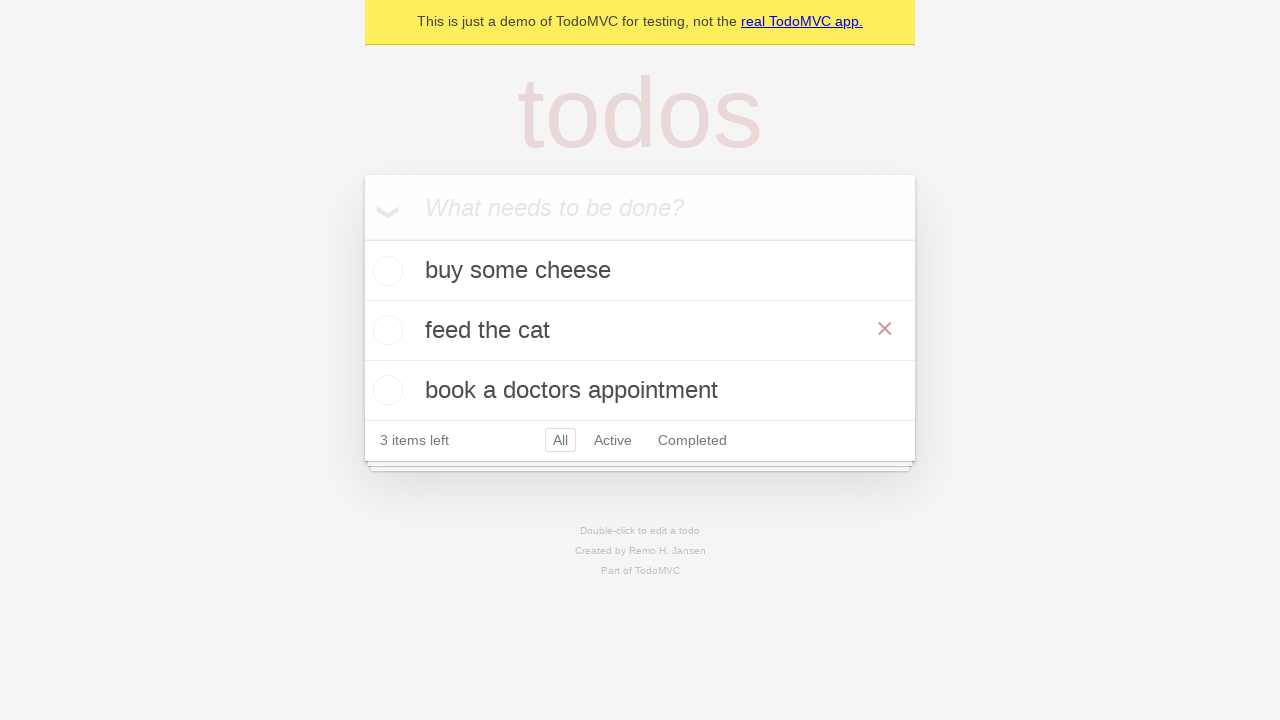